Tests clicking a button with dynamic ID and verifies that text appears after the click

Starting URL: https://thefreerangetester.github.io/sandbox-automation-testing/

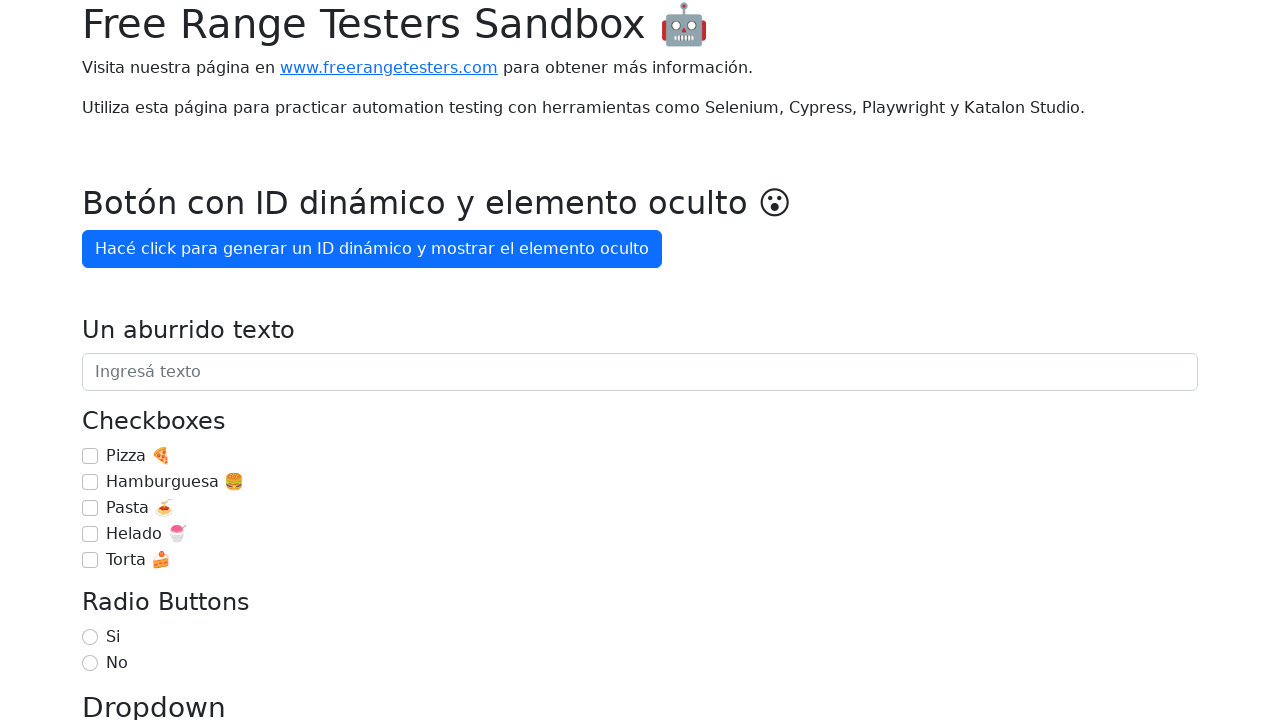

Clicked button 'Hacé click para generar un ID' to generate dynamic ID at (372, 249) on internal:role=button[name="Hacé click para generar un ID"i]
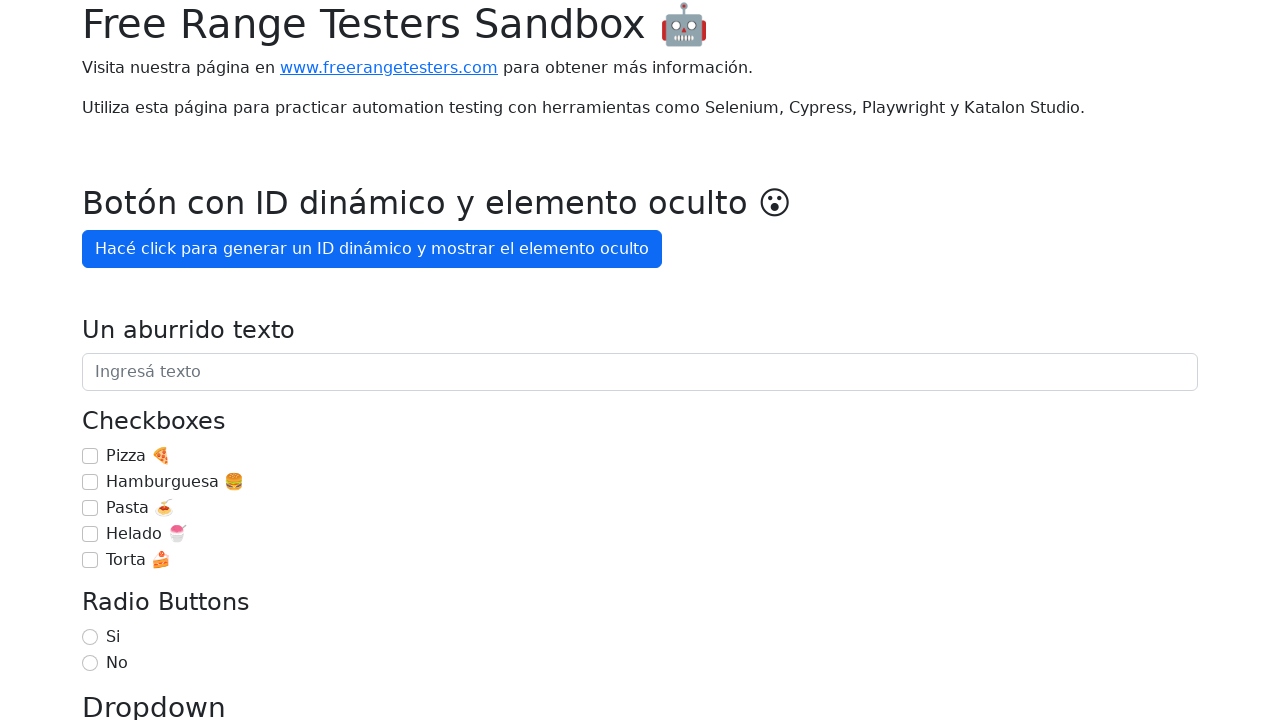

Text 'OMG, aparezco después de 3' appeared after click
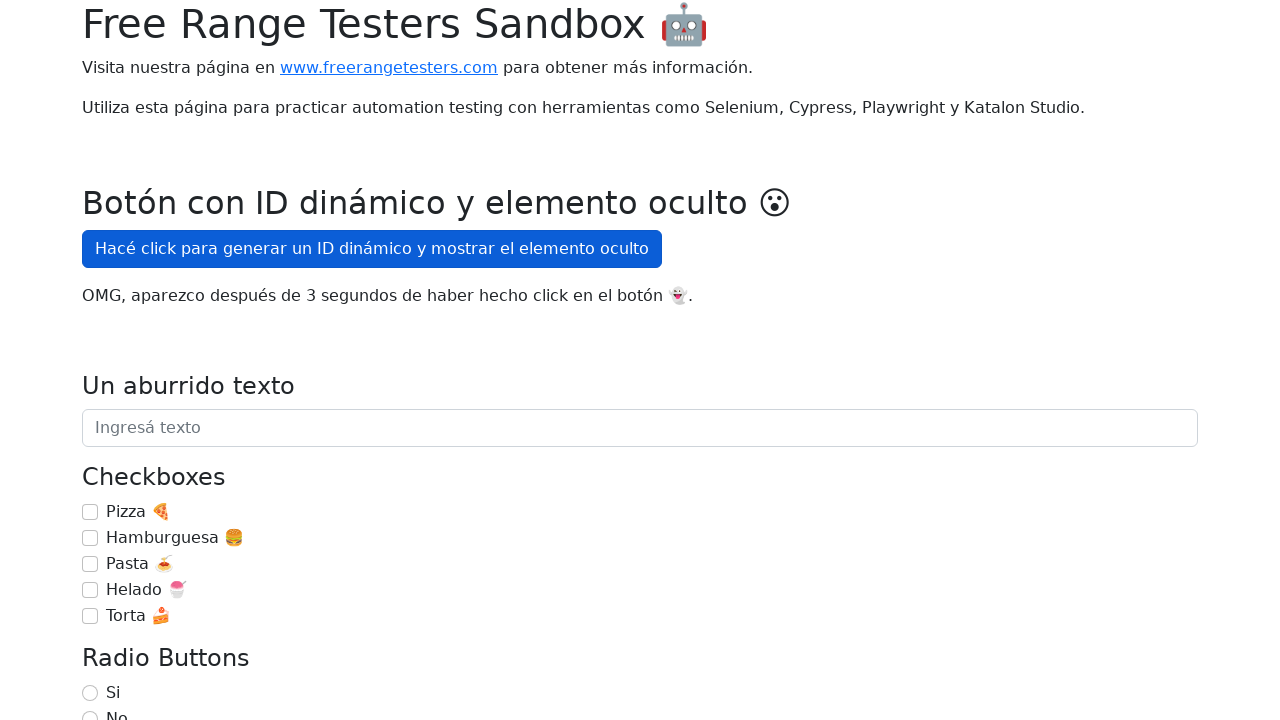

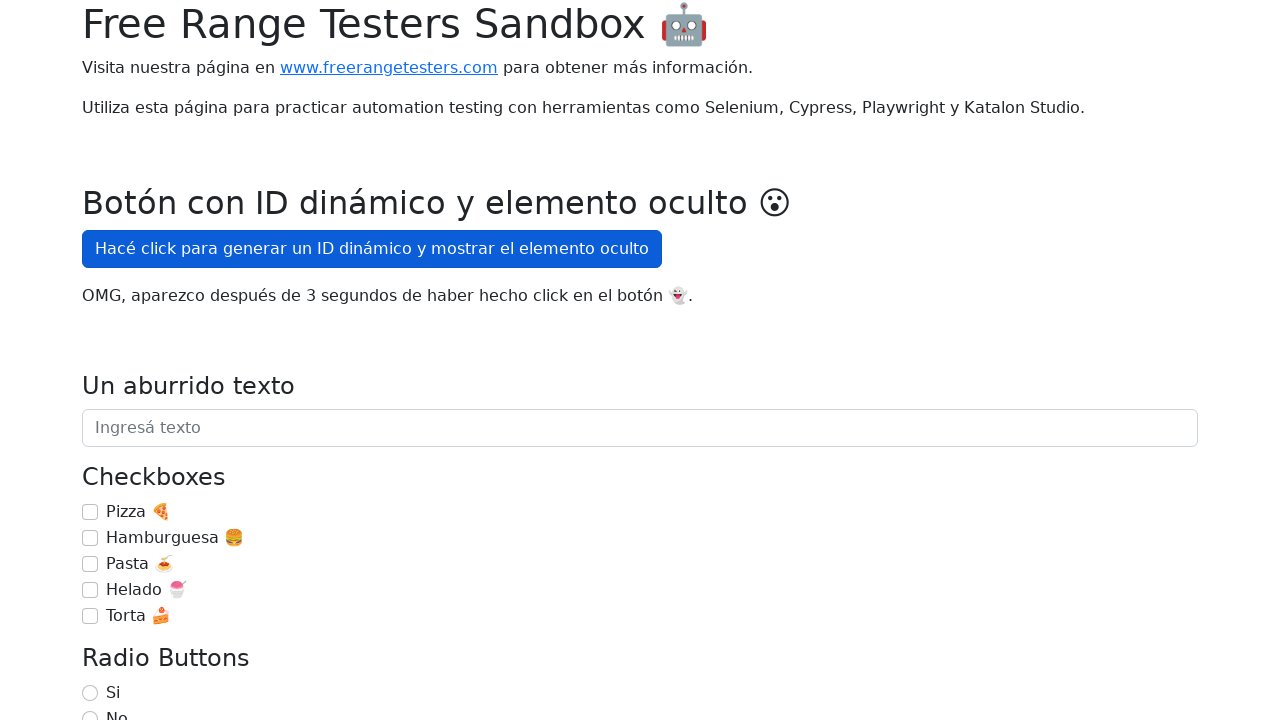